Tests marking all items as completed using the toggle all checkbox

Starting URL: https://demo.playwright.dev/todomvc

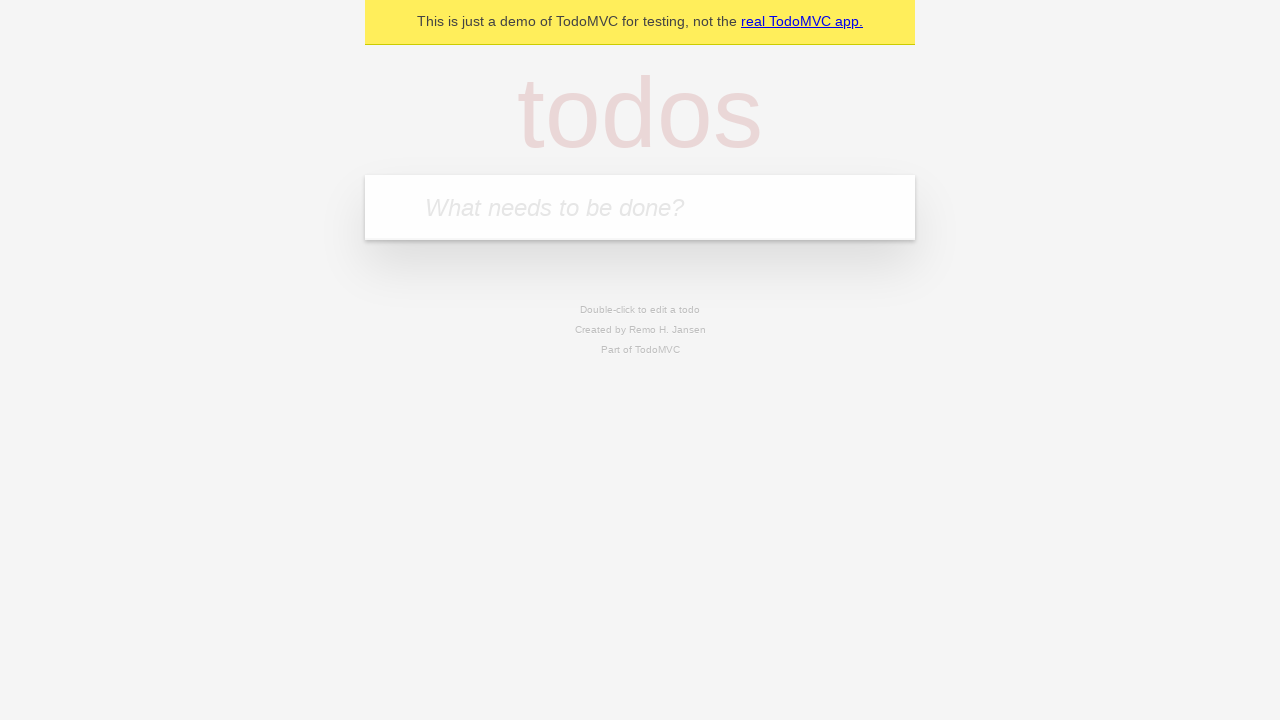

Filled todo input with 'buy some cheese' on internal:attr=[placeholder="What needs to be done?"i]
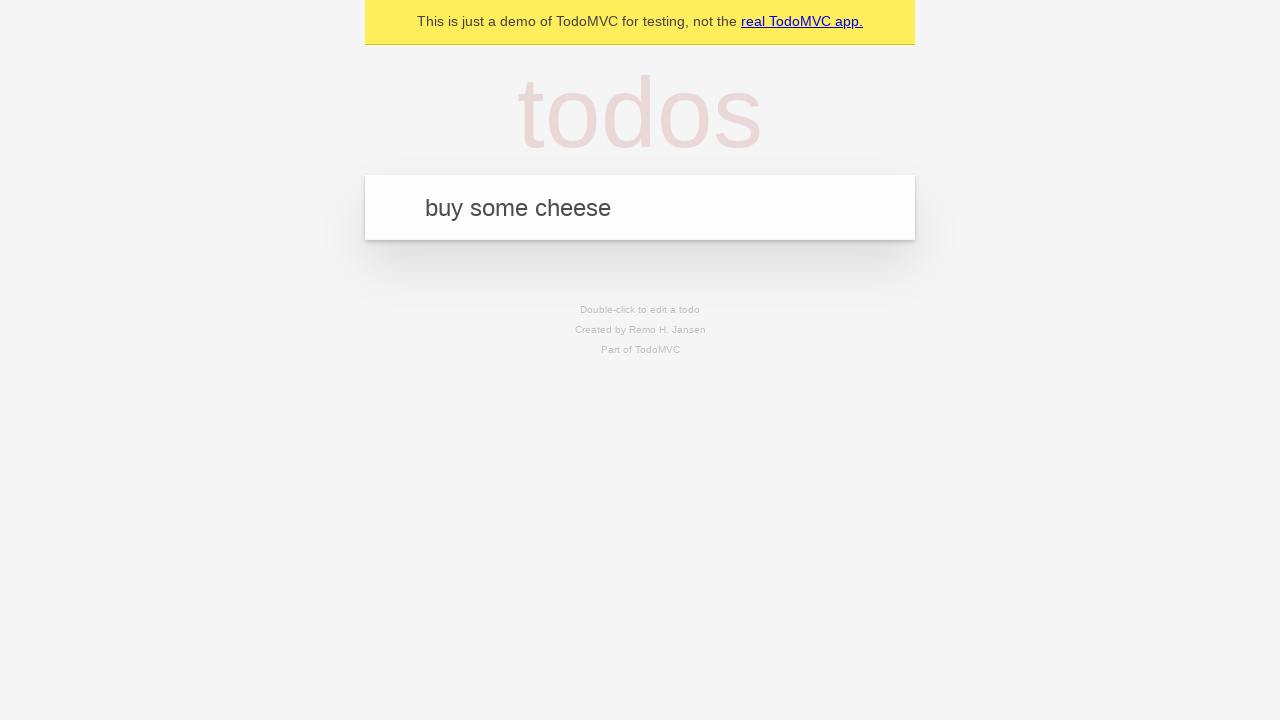

Pressed Enter to create first todo item on internal:attr=[placeholder="What needs to be done?"i]
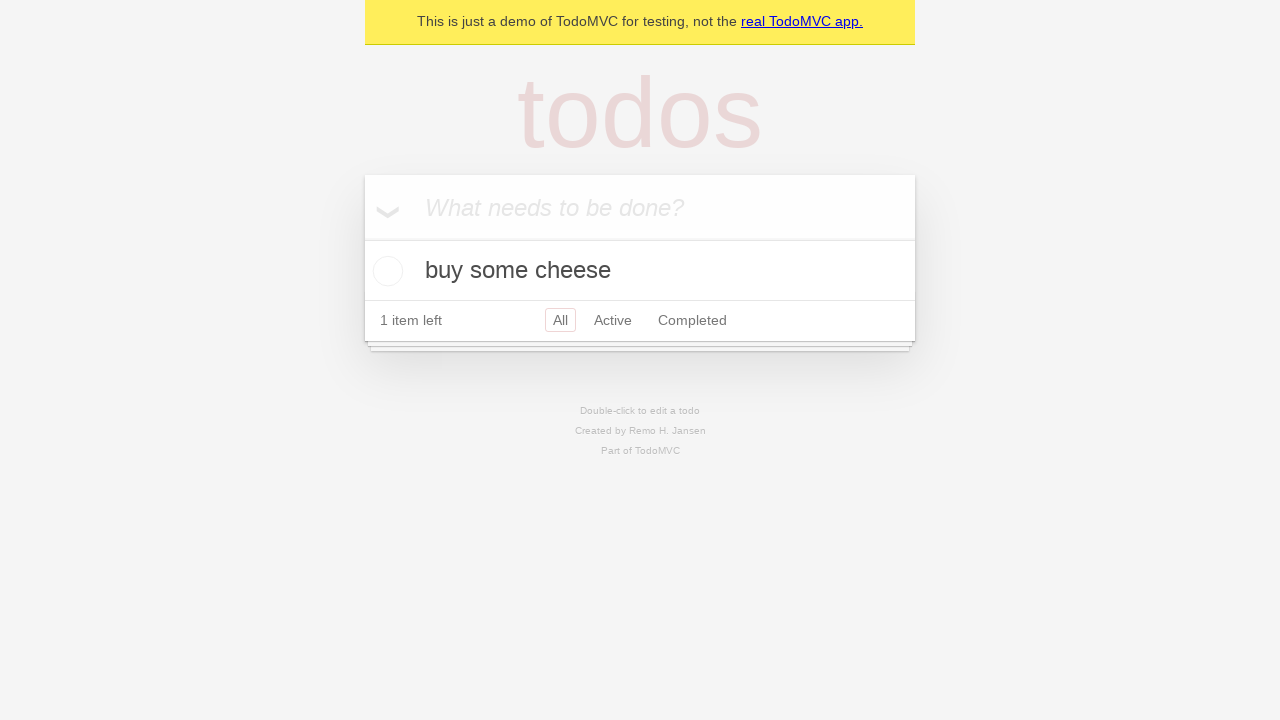

Filled todo input with 'feed the cat' on internal:attr=[placeholder="What needs to be done?"i]
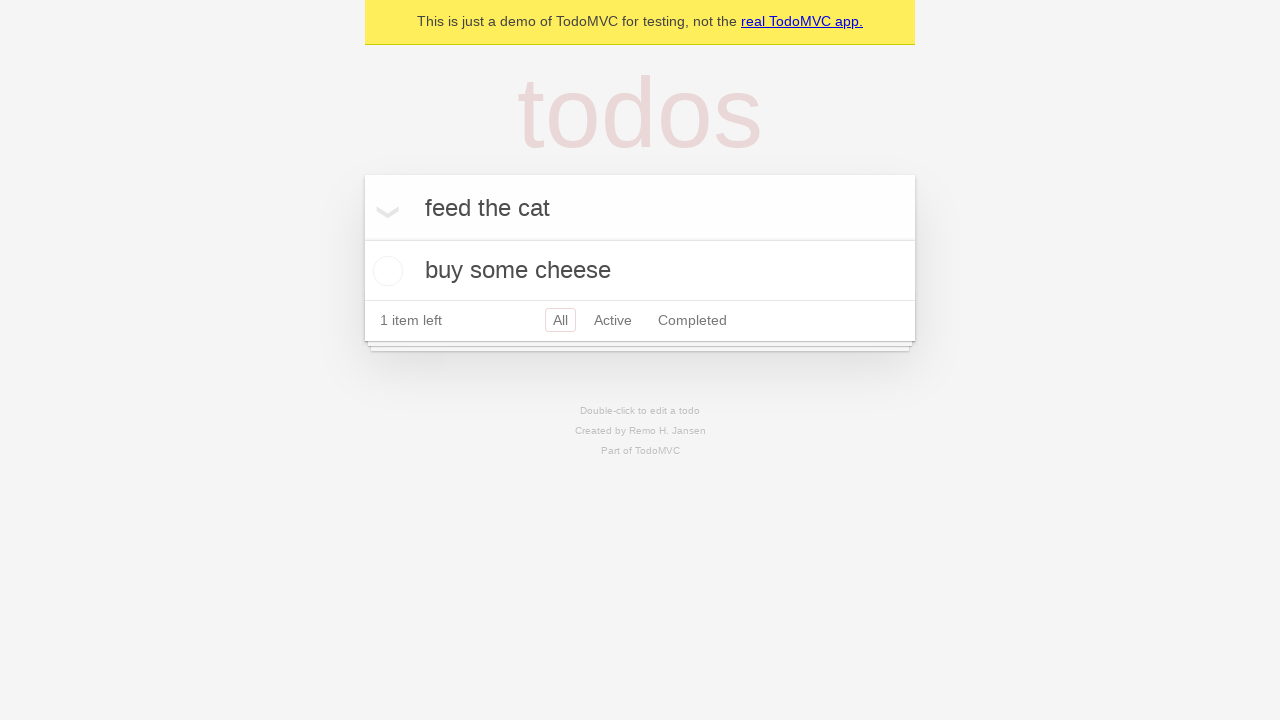

Pressed Enter to create second todo item on internal:attr=[placeholder="What needs to be done?"i]
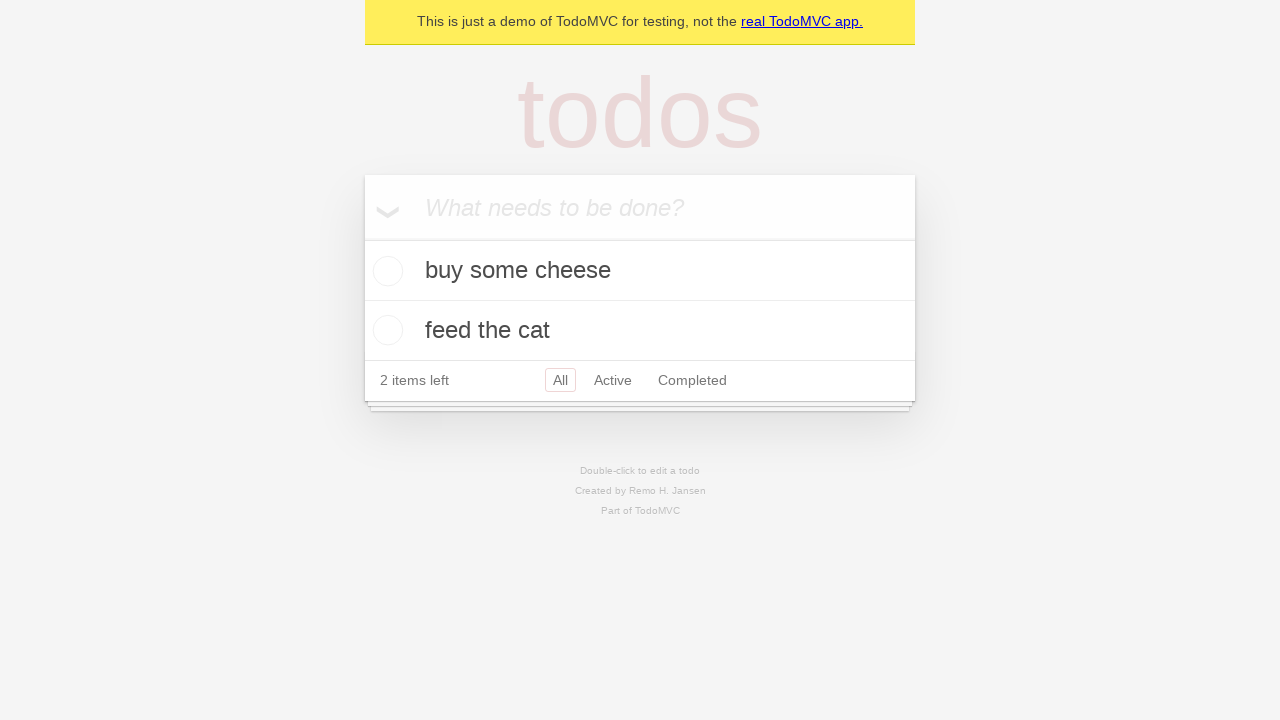

Filled todo input with 'book a doctors appointment' on internal:attr=[placeholder="What needs to be done?"i]
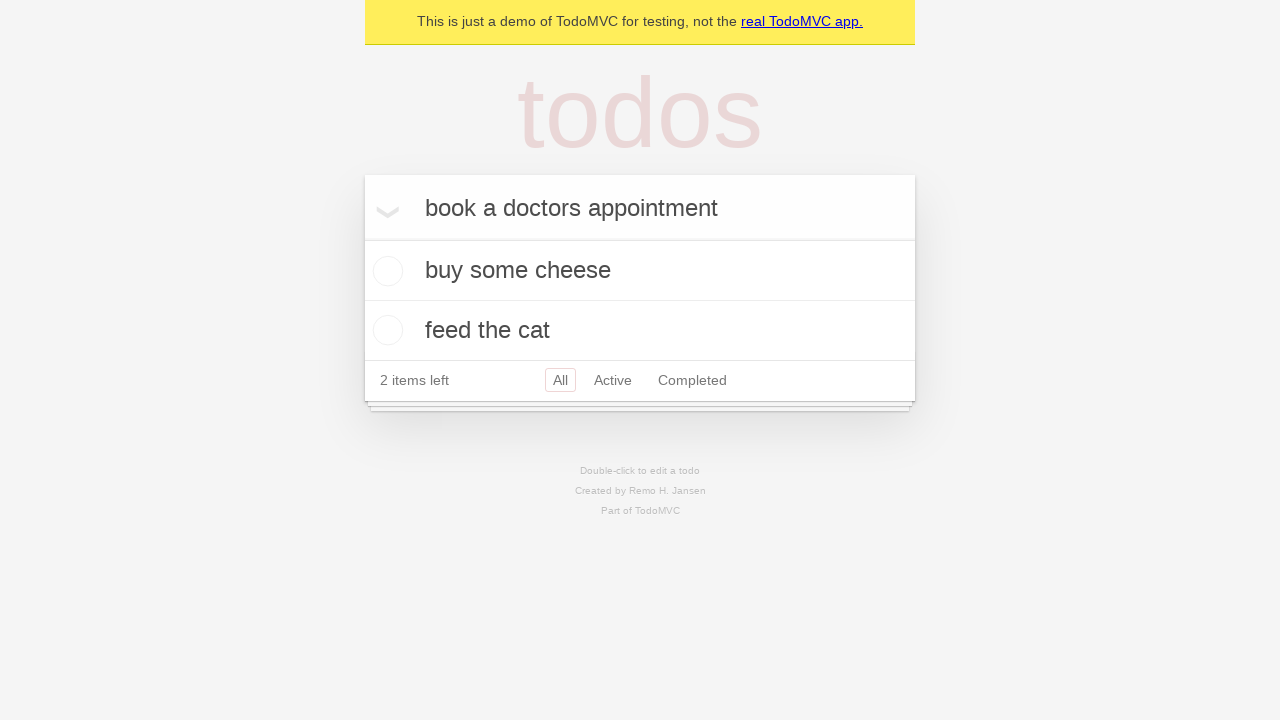

Pressed Enter to create third todo item on internal:attr=[placeholder="What needs to be done?"i]
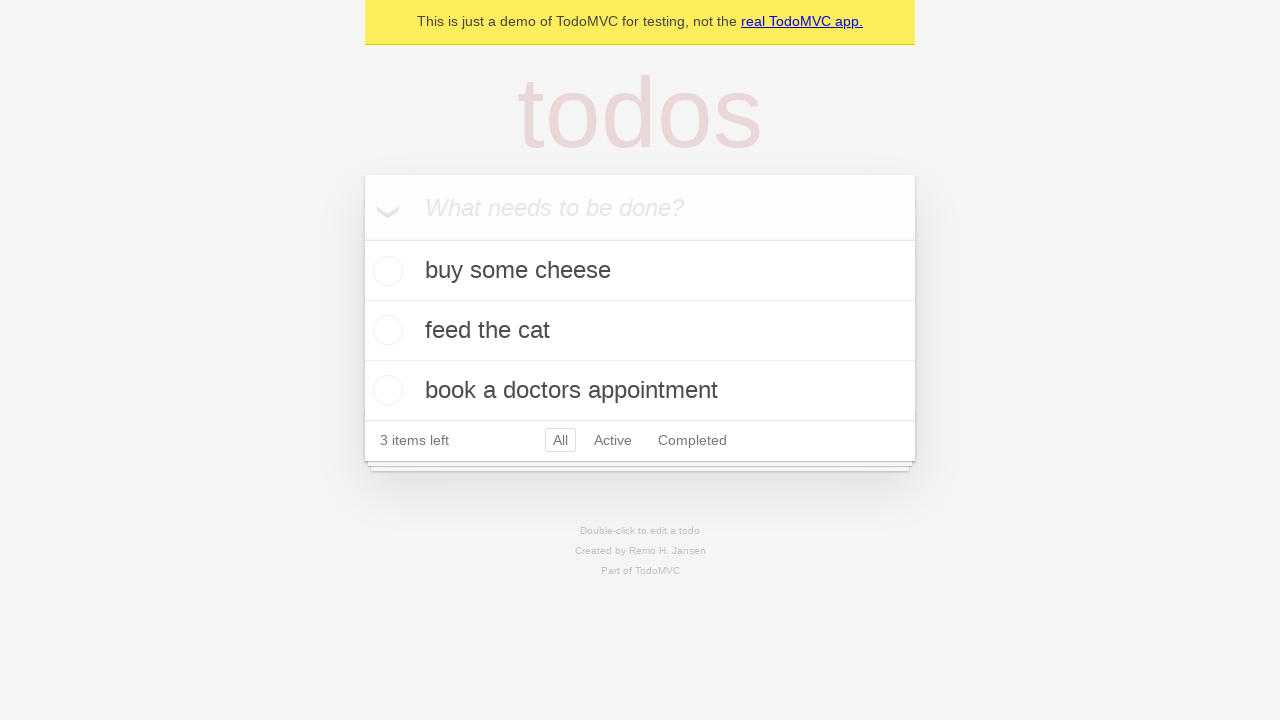

Clicked 'Mark all as complete' checkbox to mark all todos as completed at (362, 238) on internal:label="Mark all as complete"i
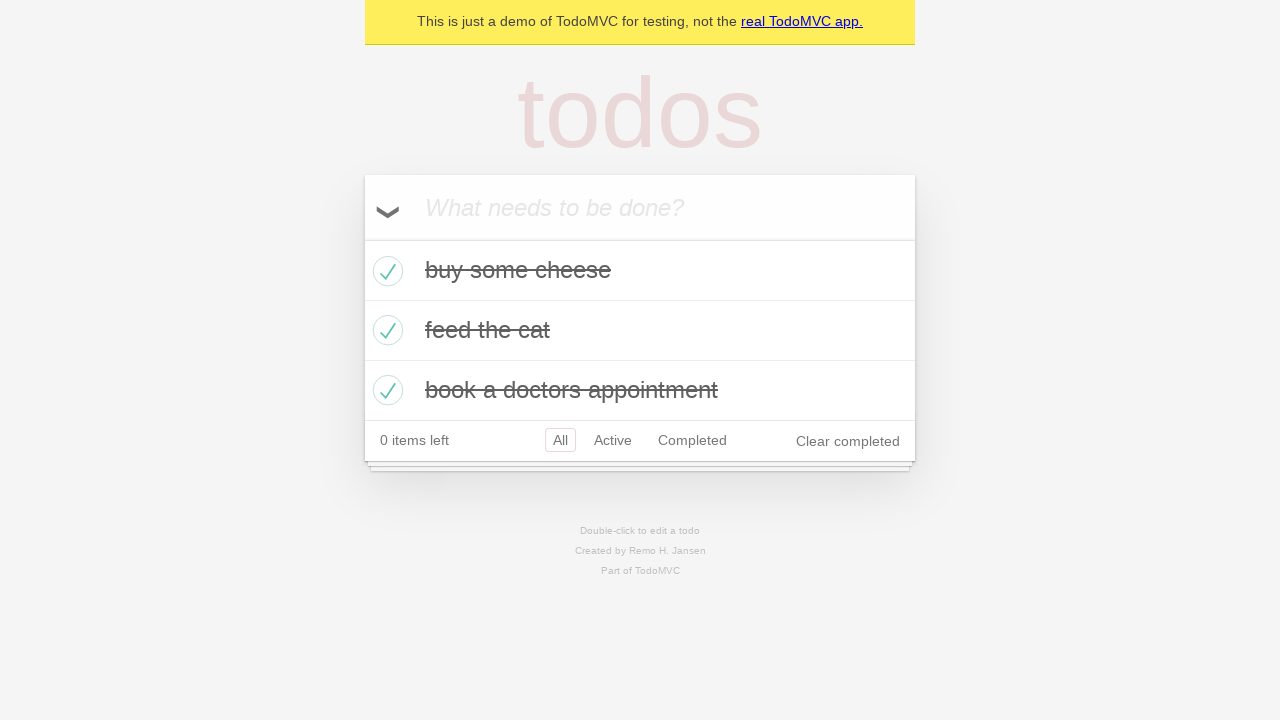

Waited for todo items to show completed state
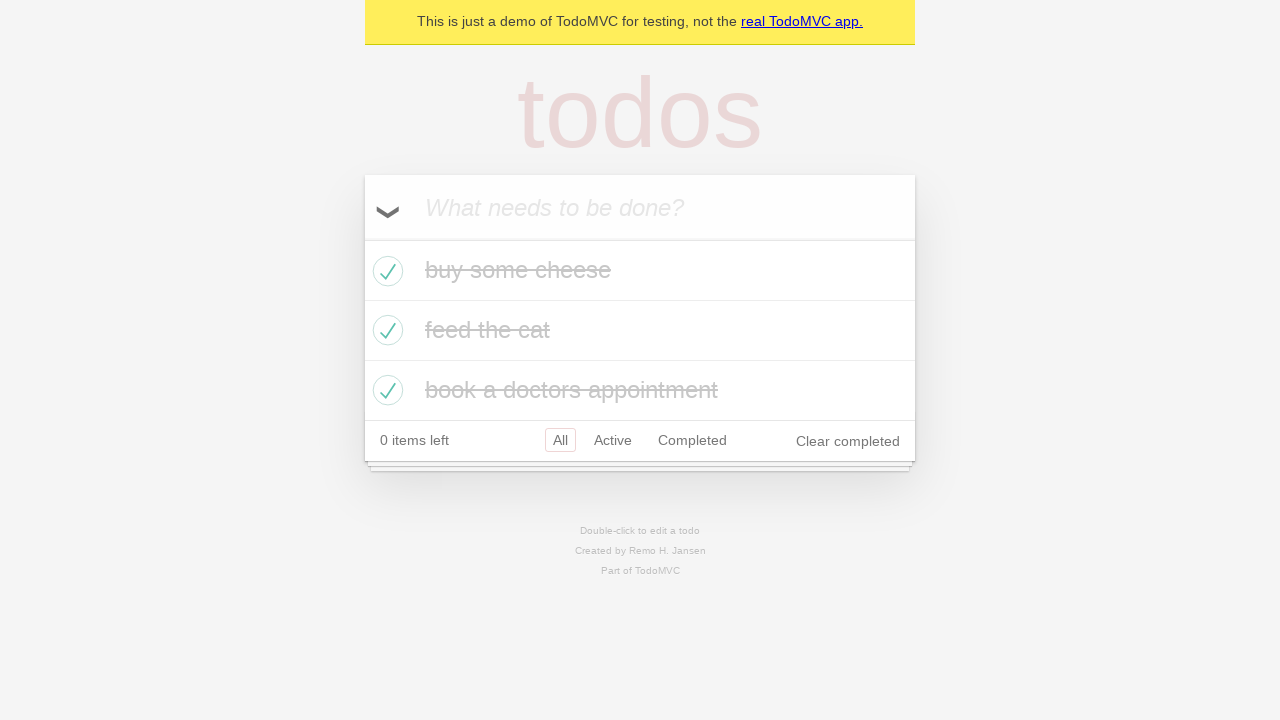

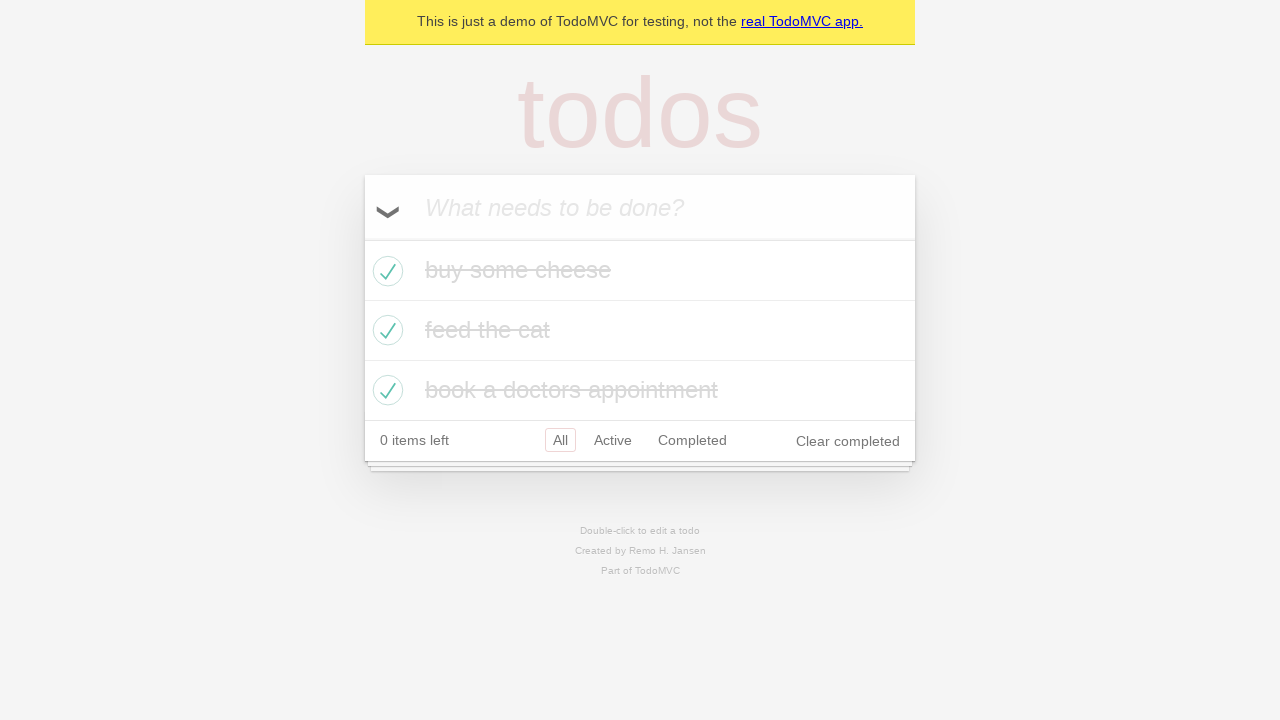